Tests drag and drop functionality by moving images to trash and then back to gallery within an iframe

Starting URL: https://www.globalsqa.com/demo-site/draganddrop

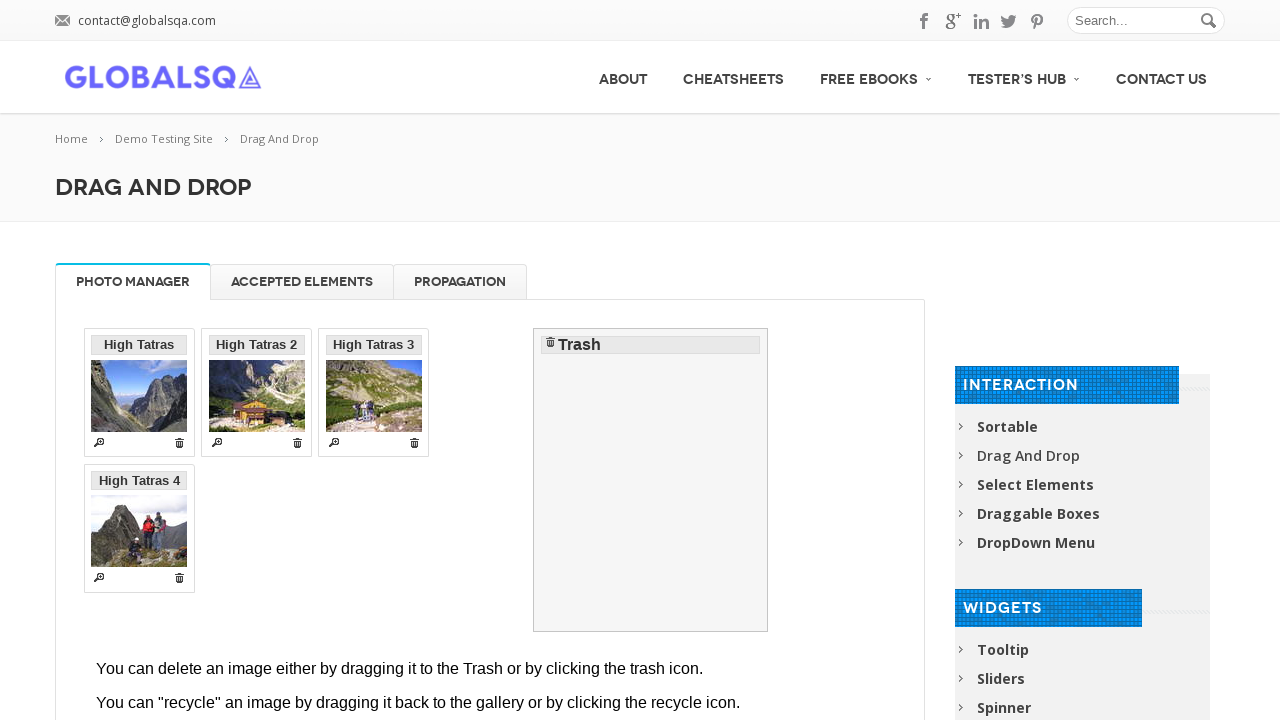

Located the drag and drop demo iframe
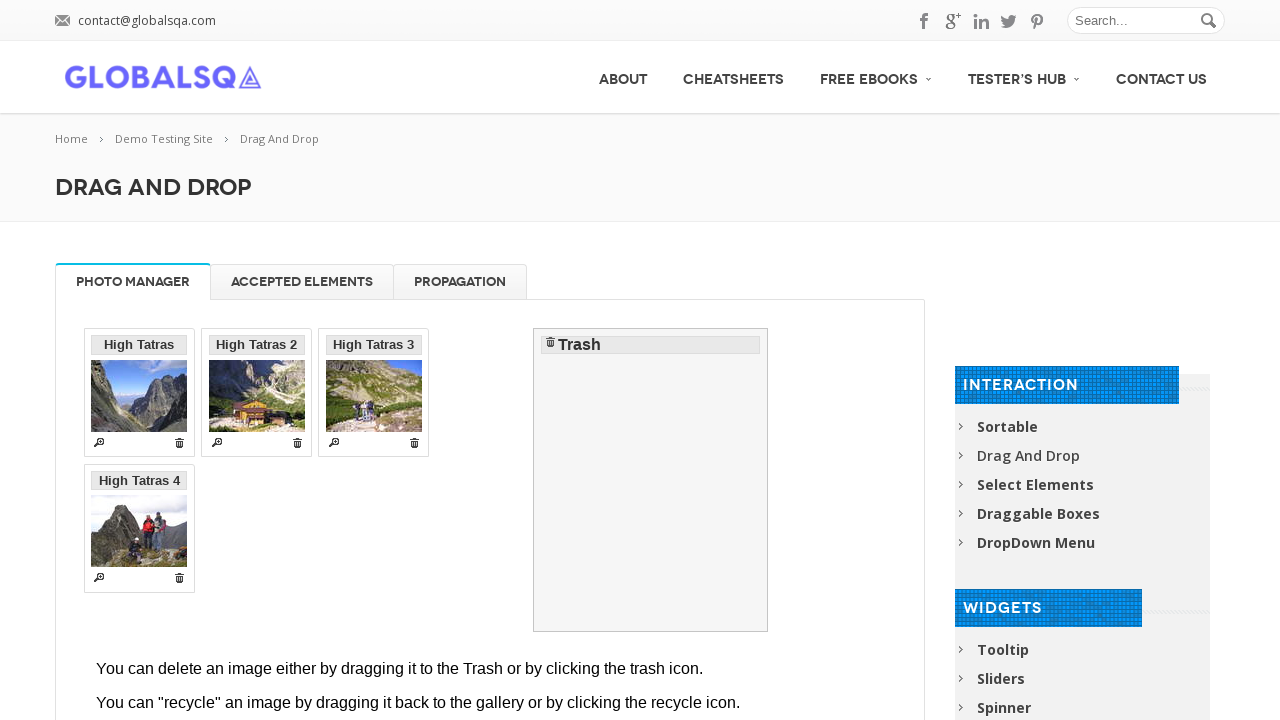

Located first image: The peaks of High Tatras
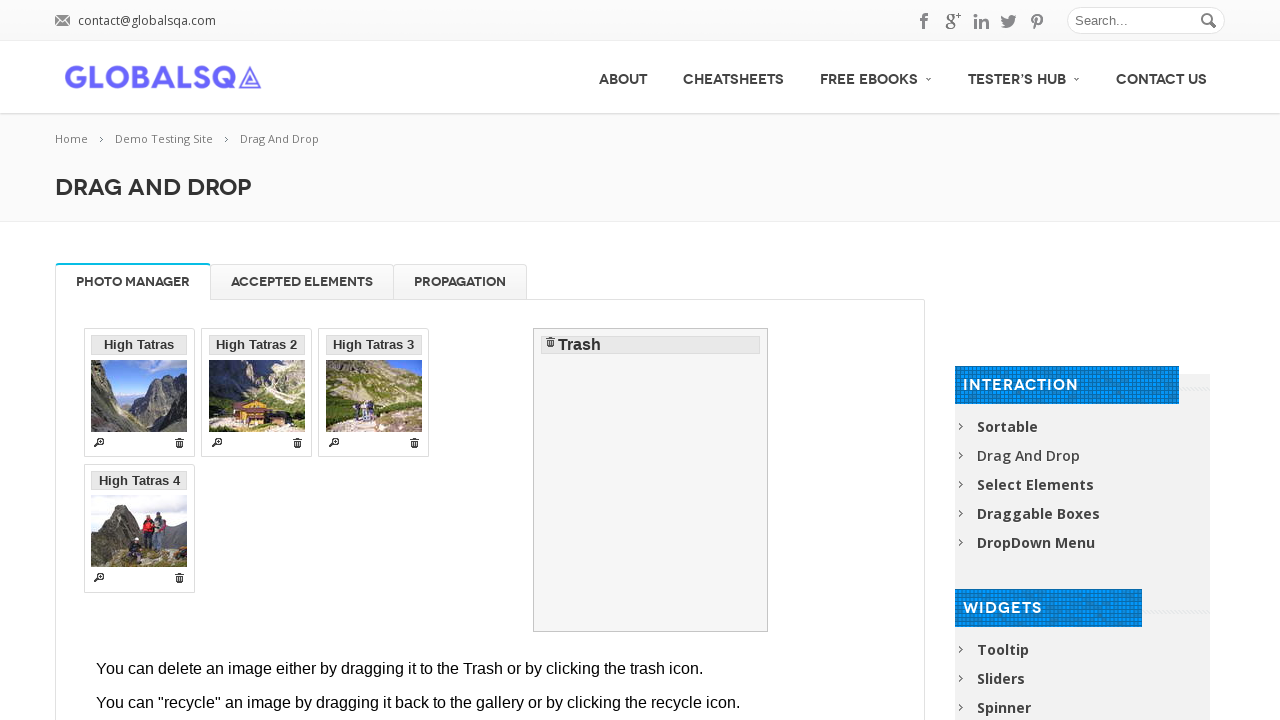

Located second image: The chalet at the Green mountain lake
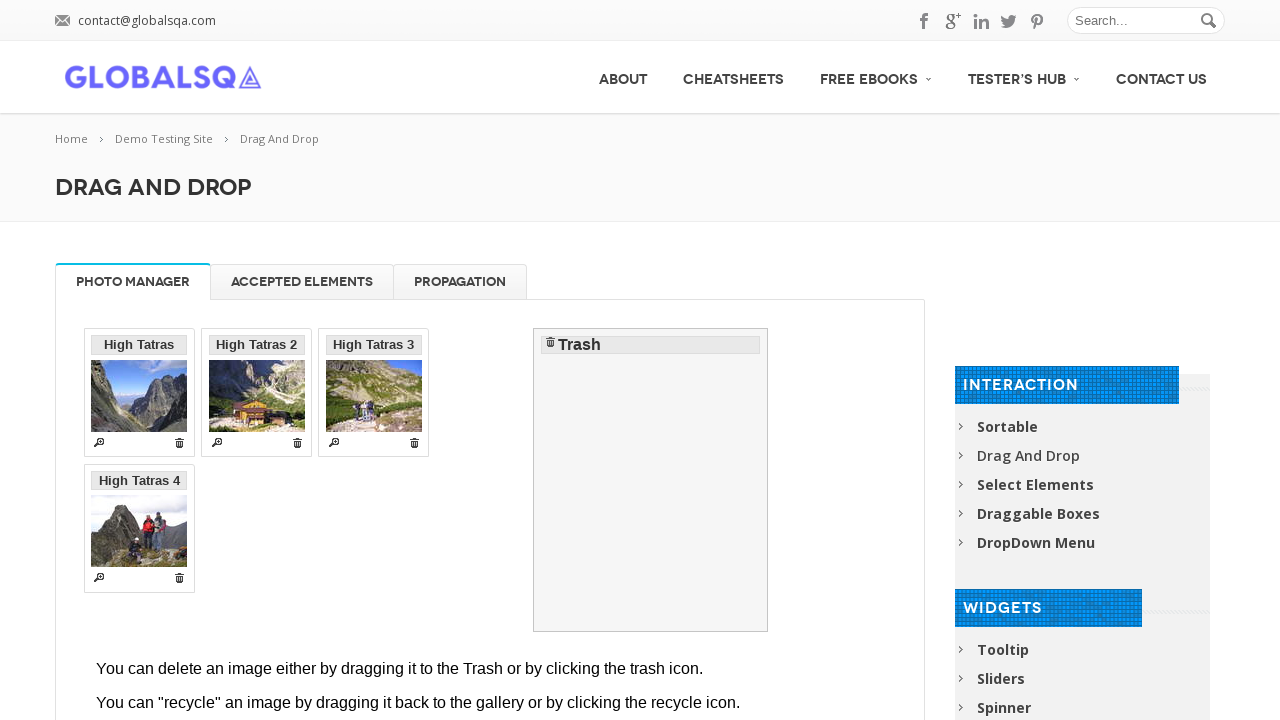

Located third image: Planning the ascent
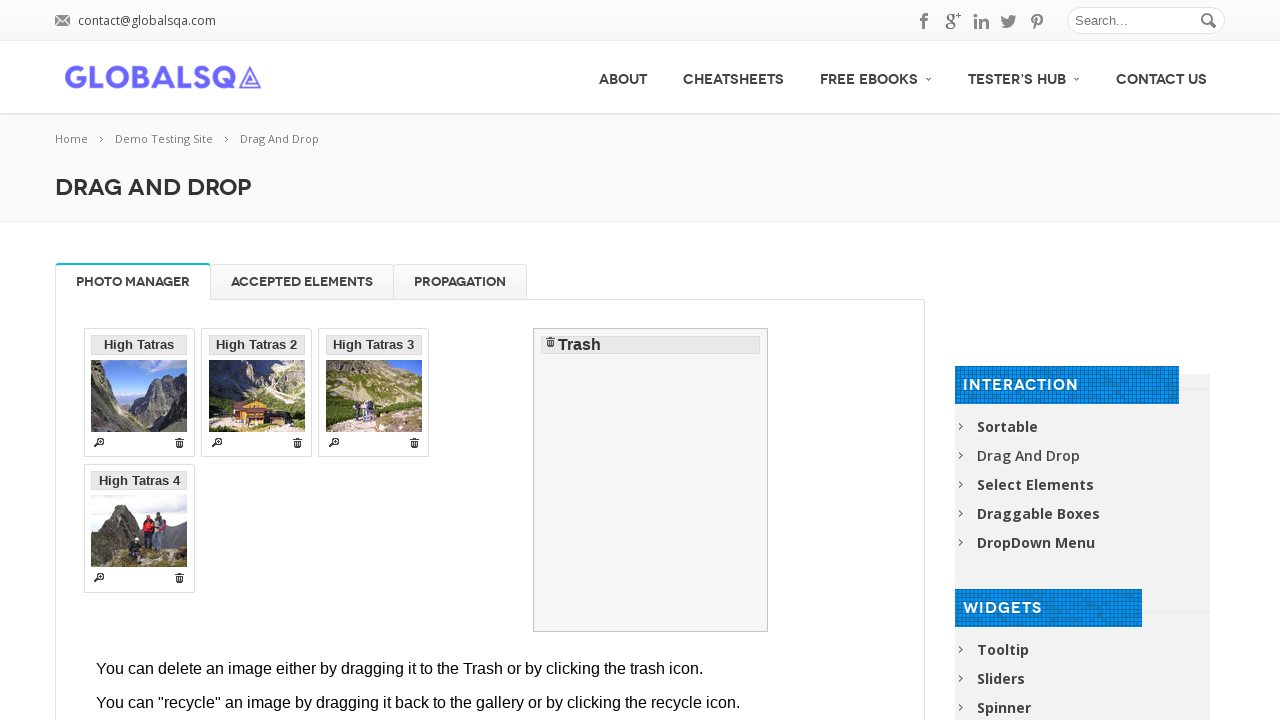

Located fourth image: On top of Kozi kopka
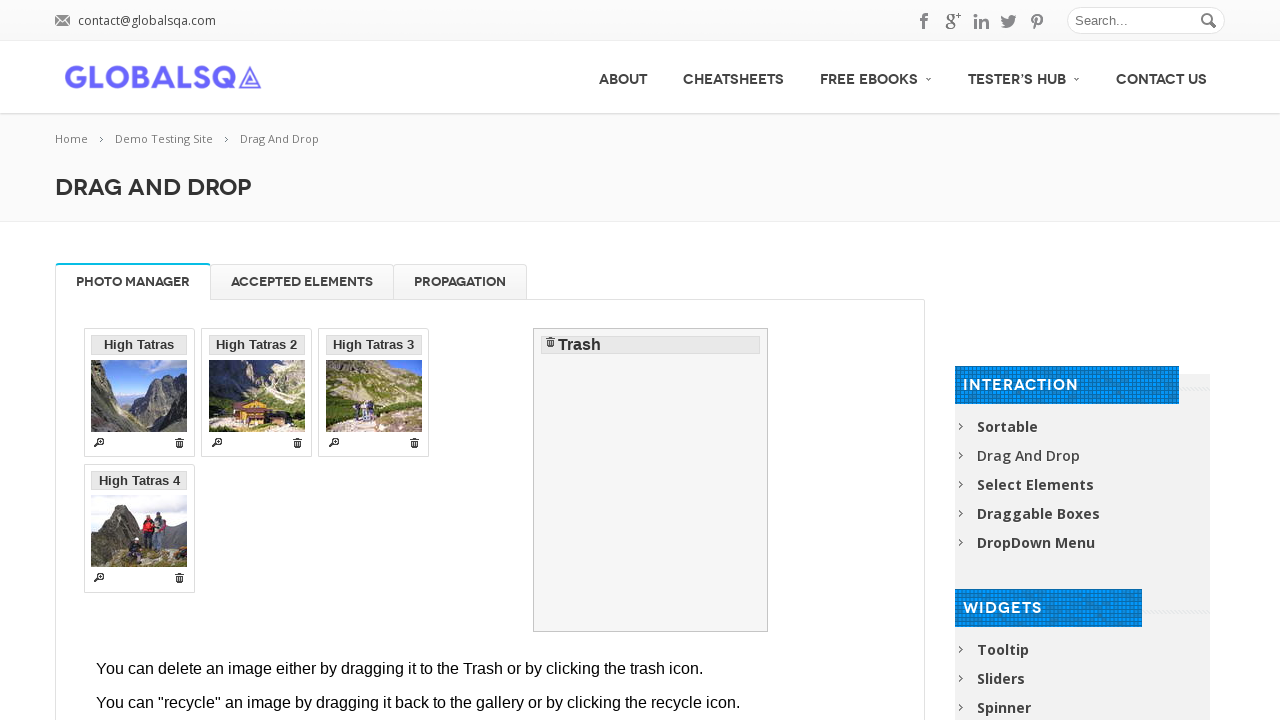

Located trash container
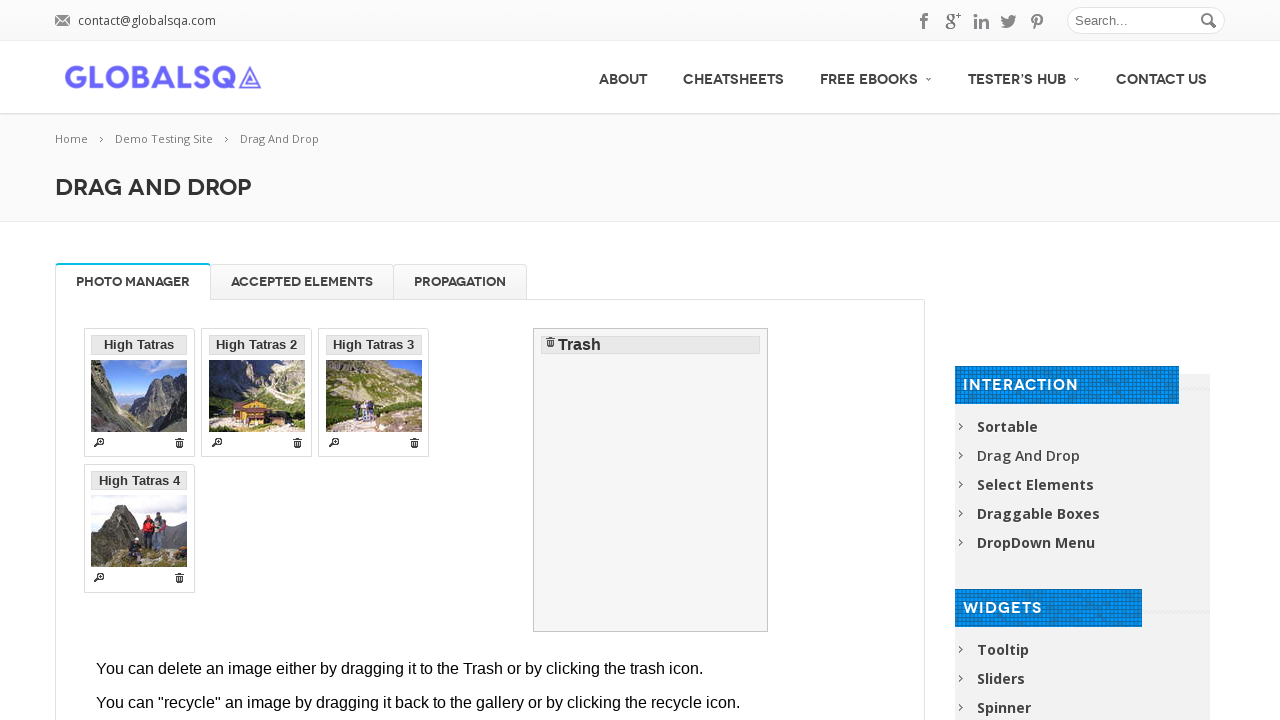

Located gallery container
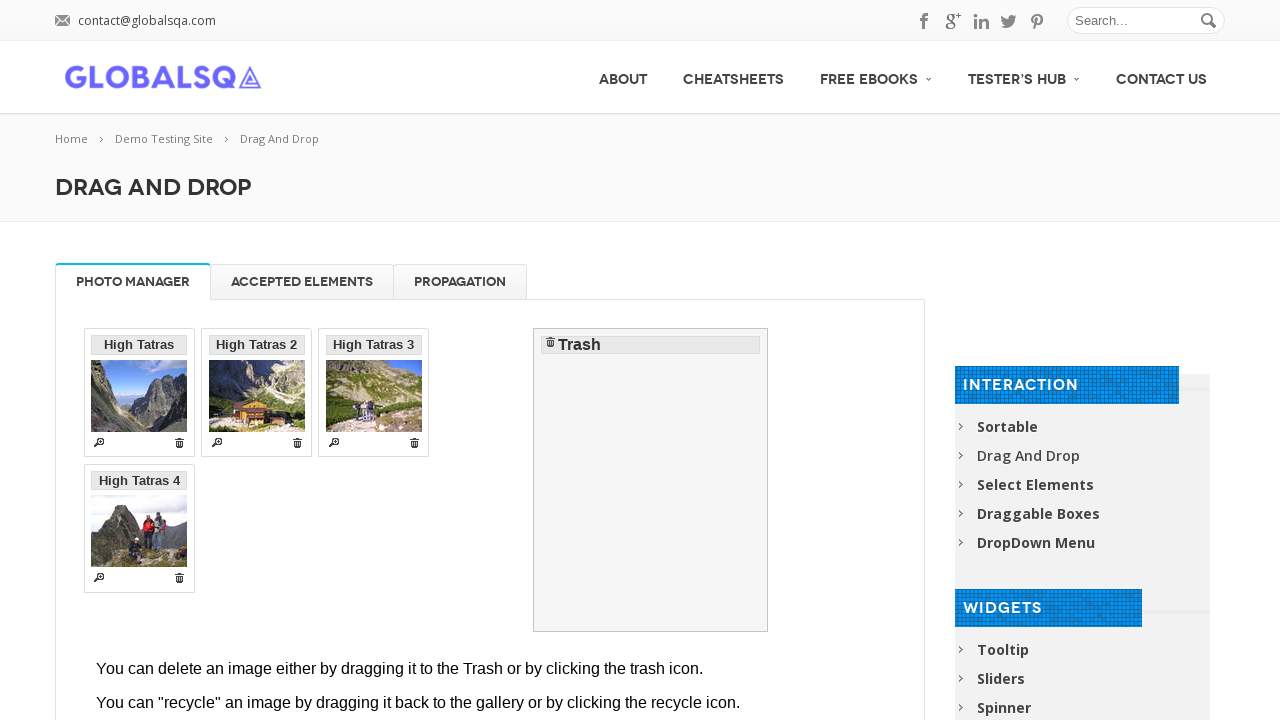

Dragged first image to trash at (651, 480)
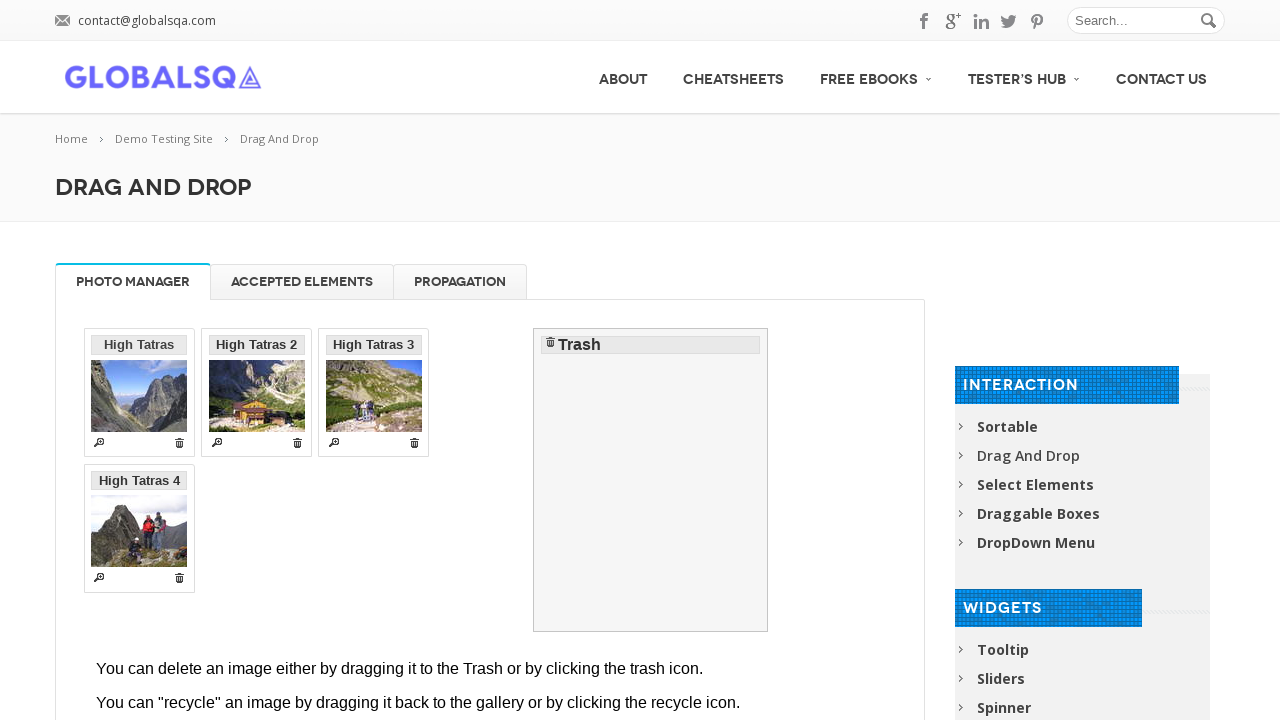

Dragged second image to trash at (651, 480)
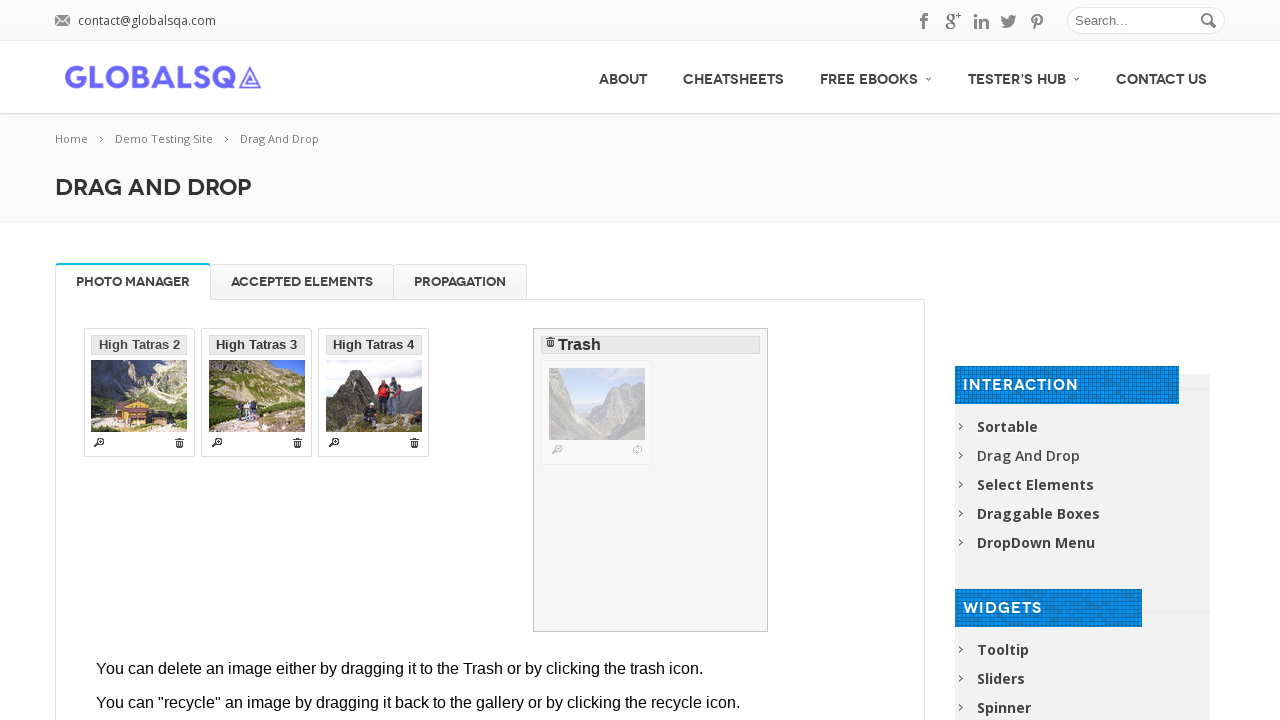

Dragged third image to trash at (651, 480)
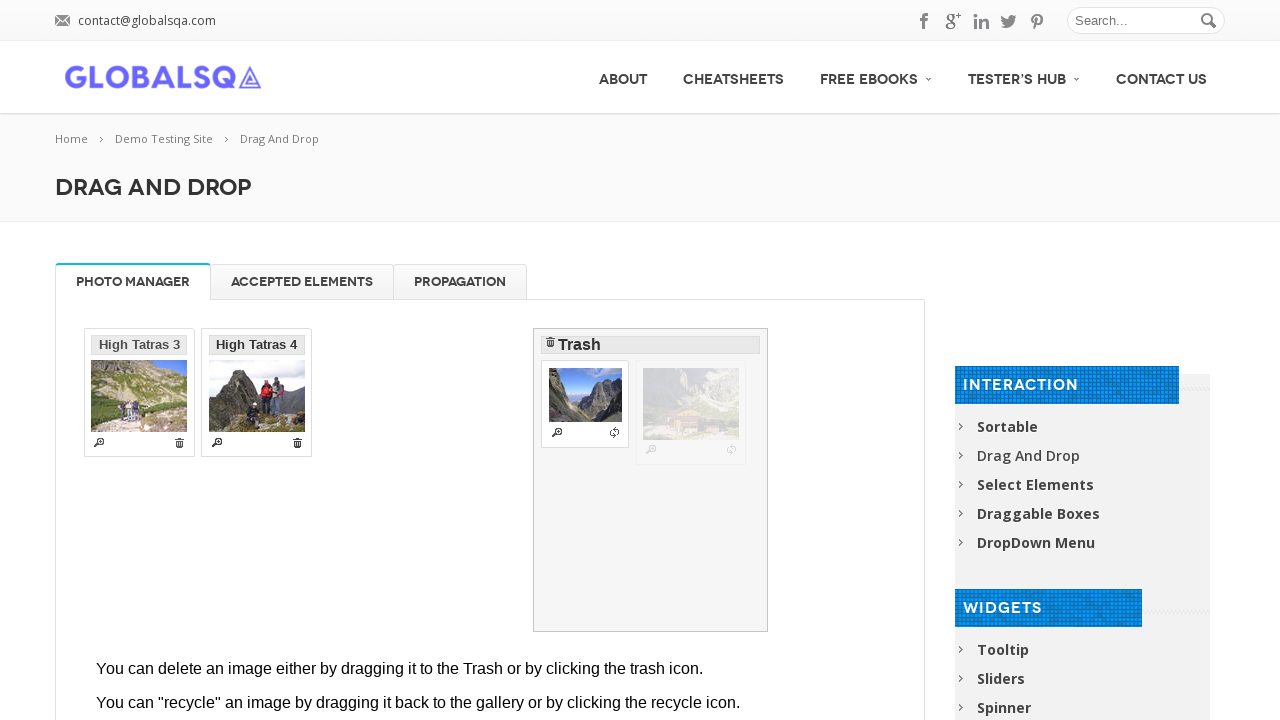

Dragged fourth image to trash at (651, 480)
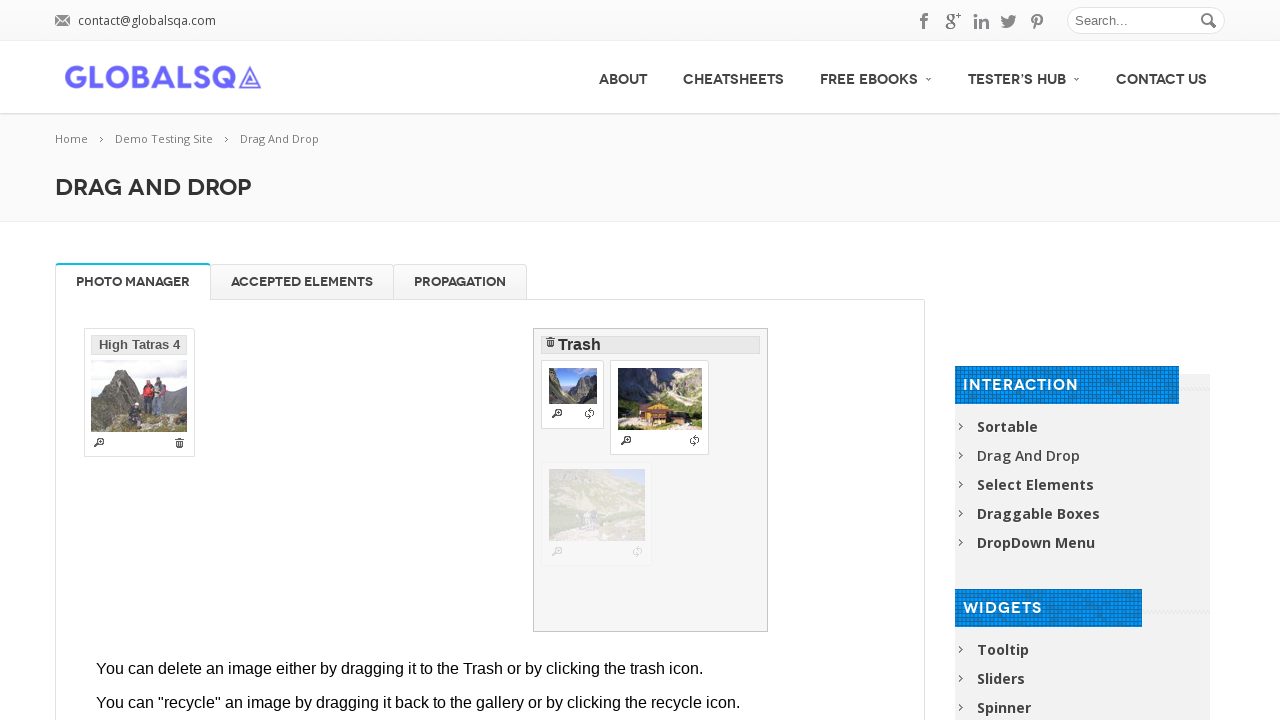

Waited 500ms for drag operations to complete
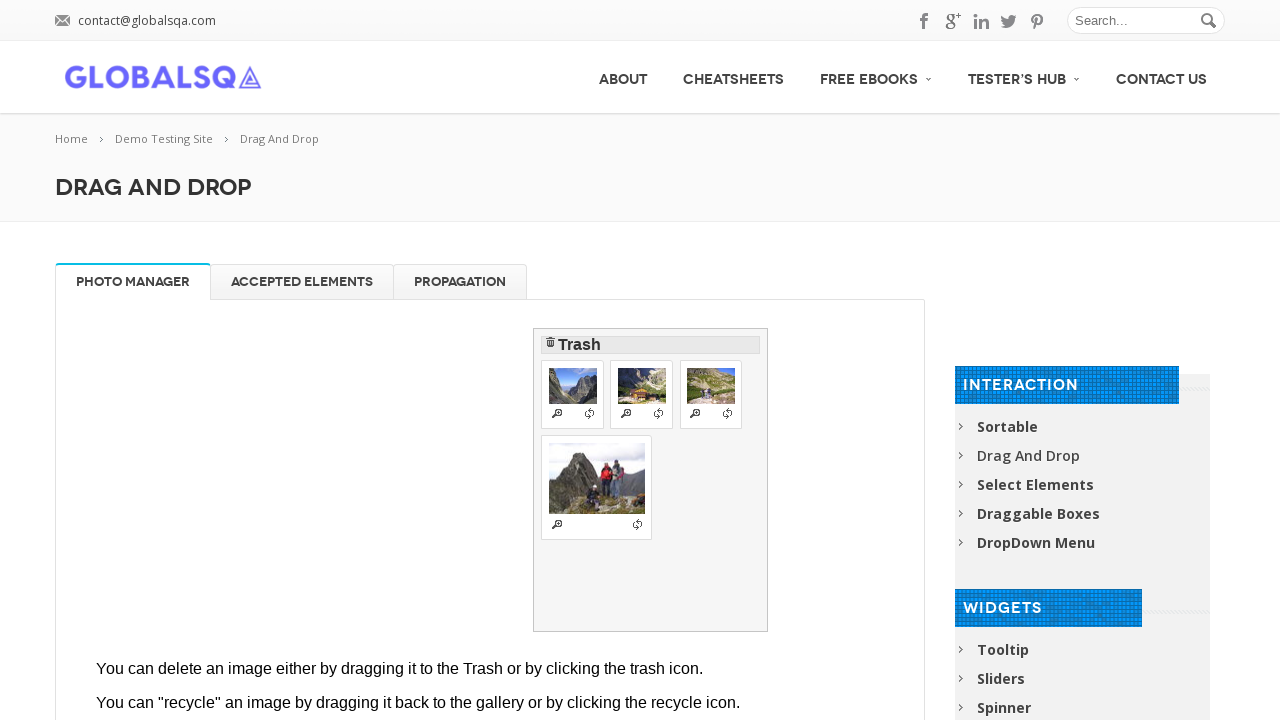

Re-located first image in trash
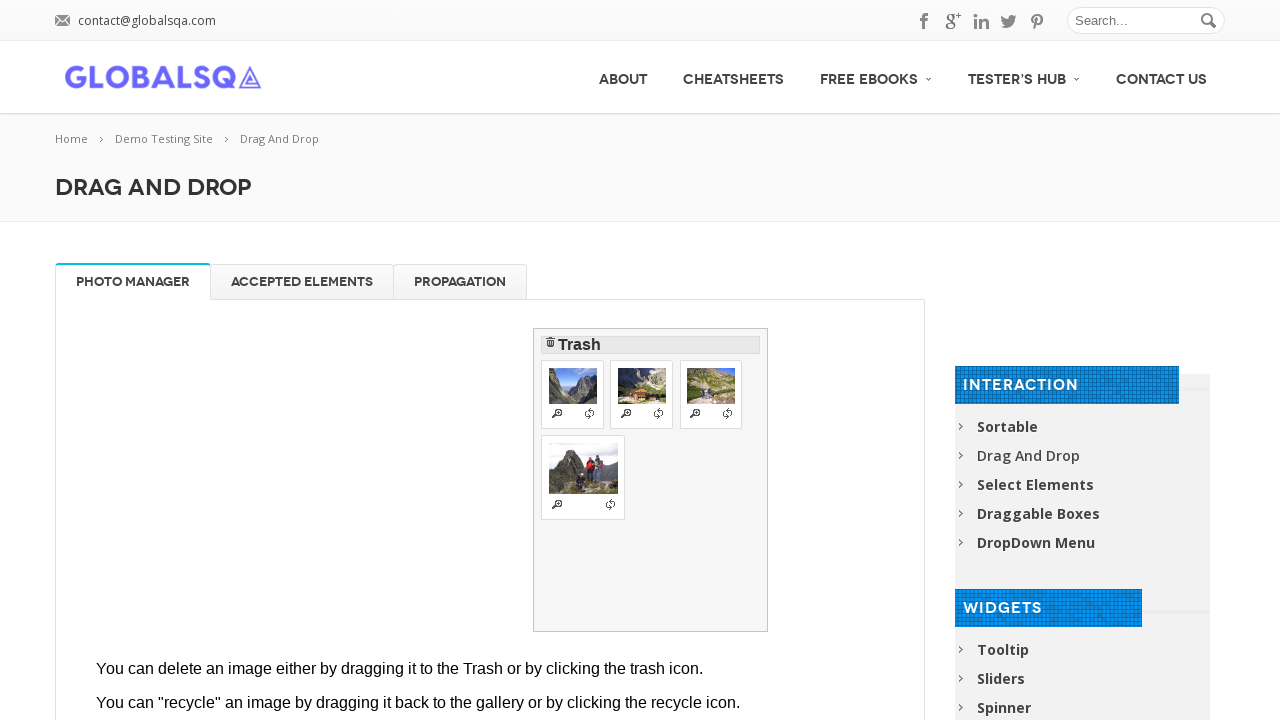

Re-located second image in trash
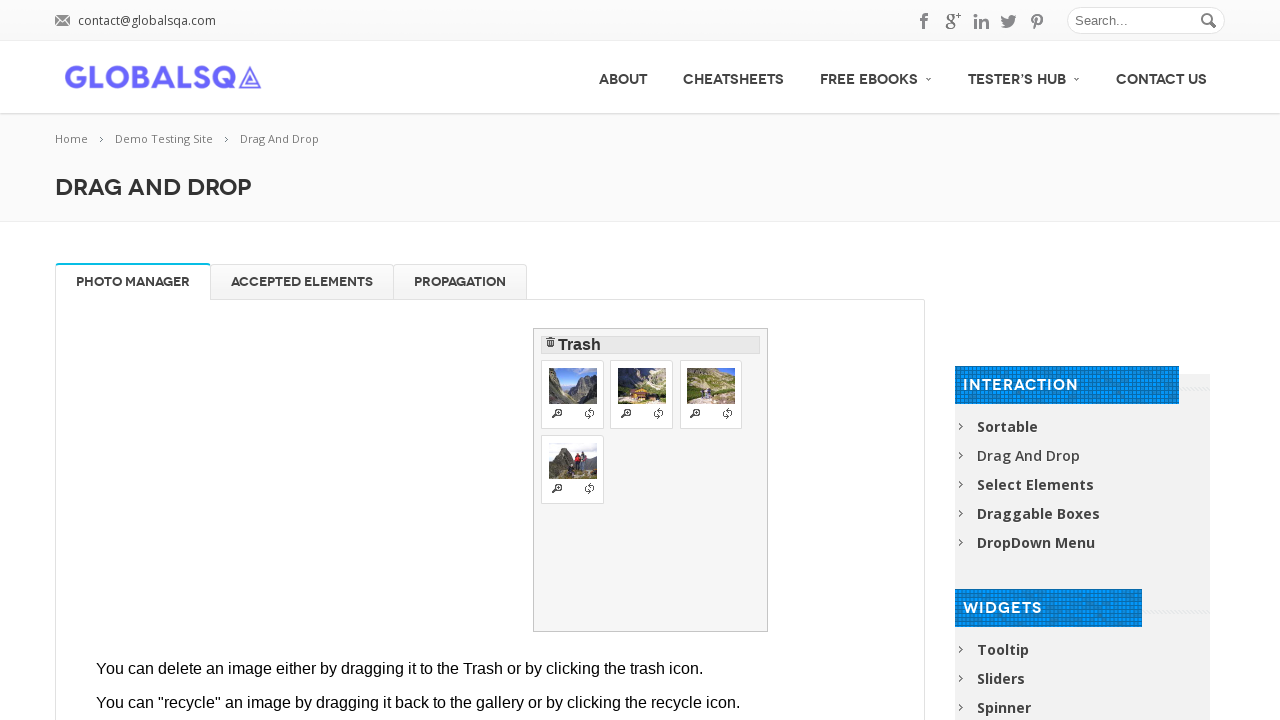

Re-located third image in trash
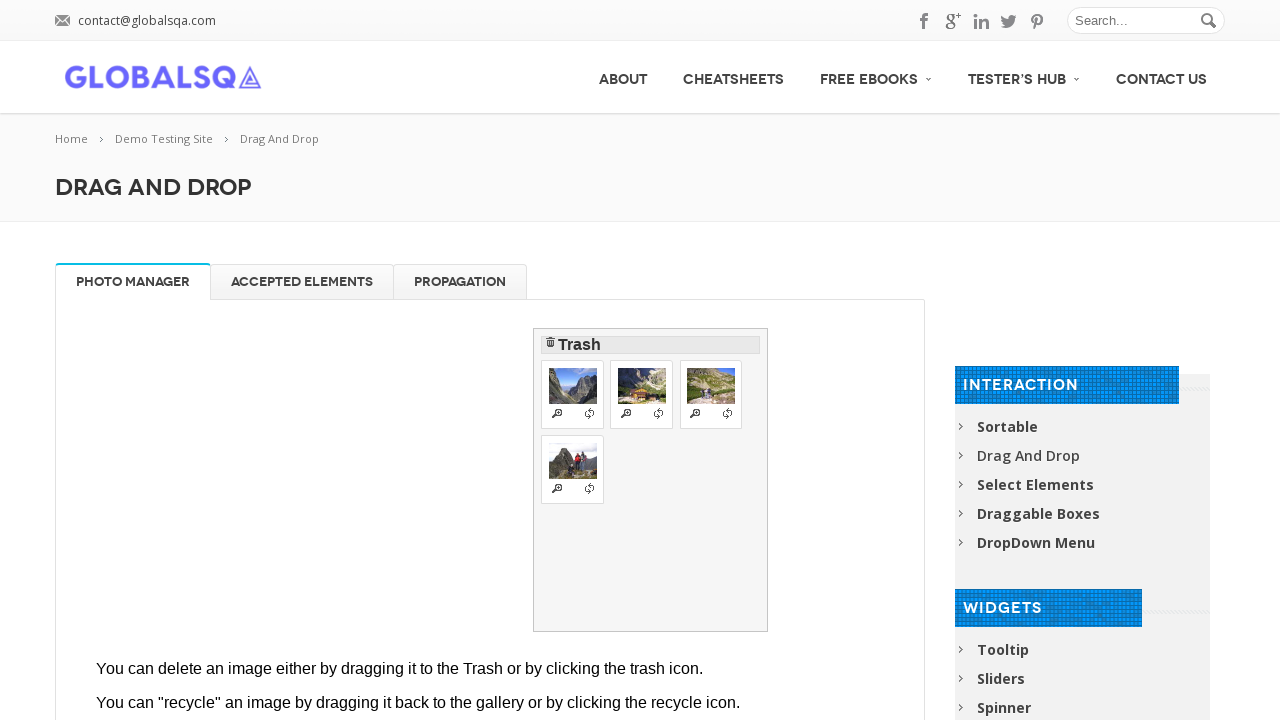

Re-located fourth image in trash
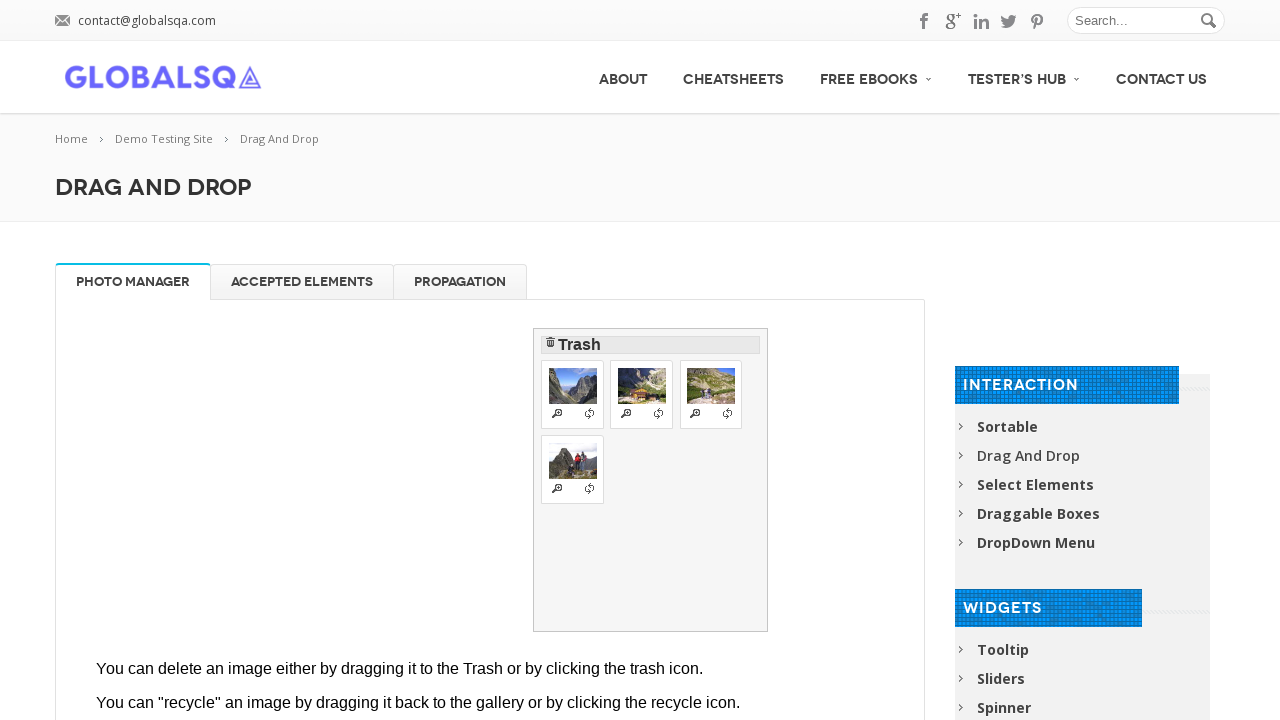

Dragged first image back to gallery at (306, 424)
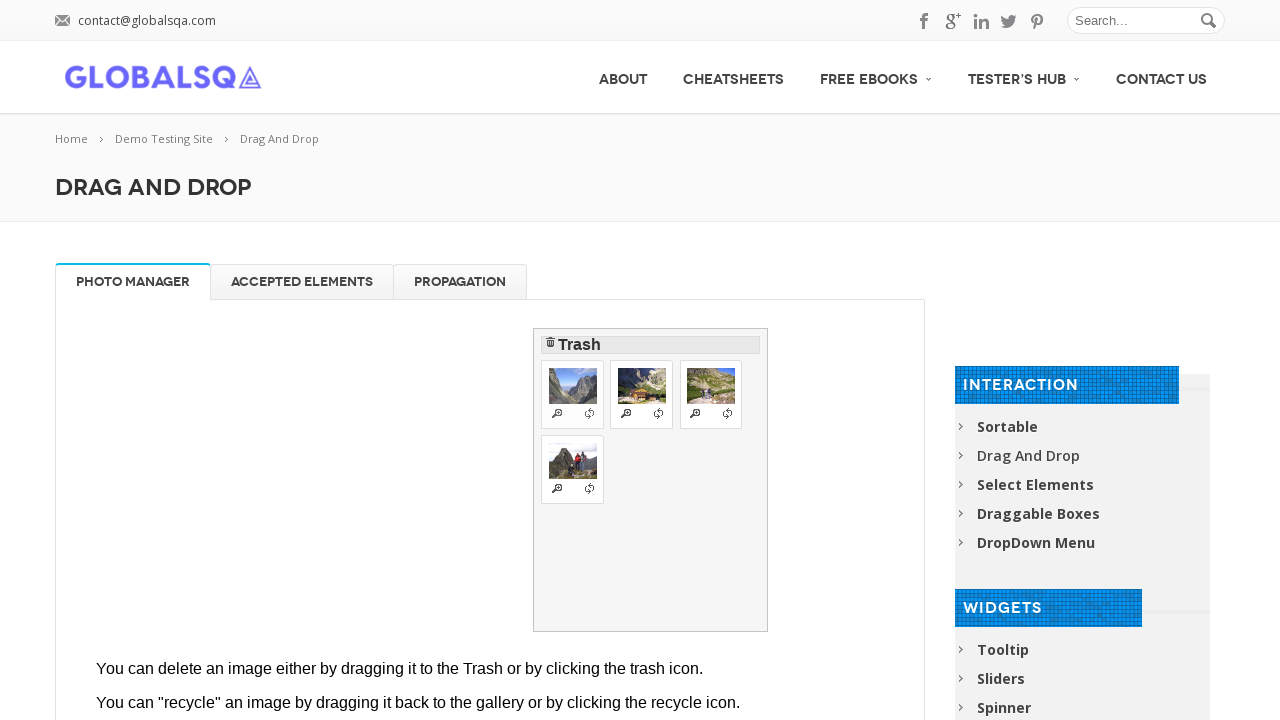

Dragged second image back to gallery at (306, 424)
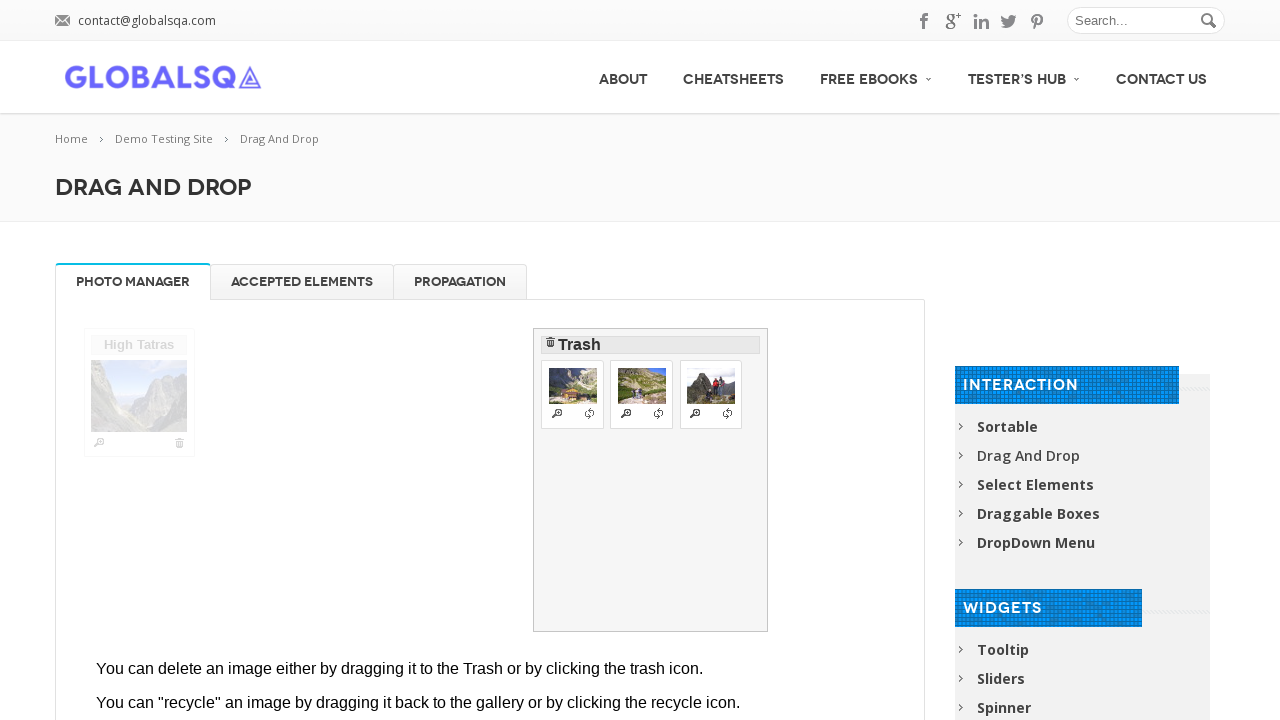

Dragged third image back to gallery at (306, 424)
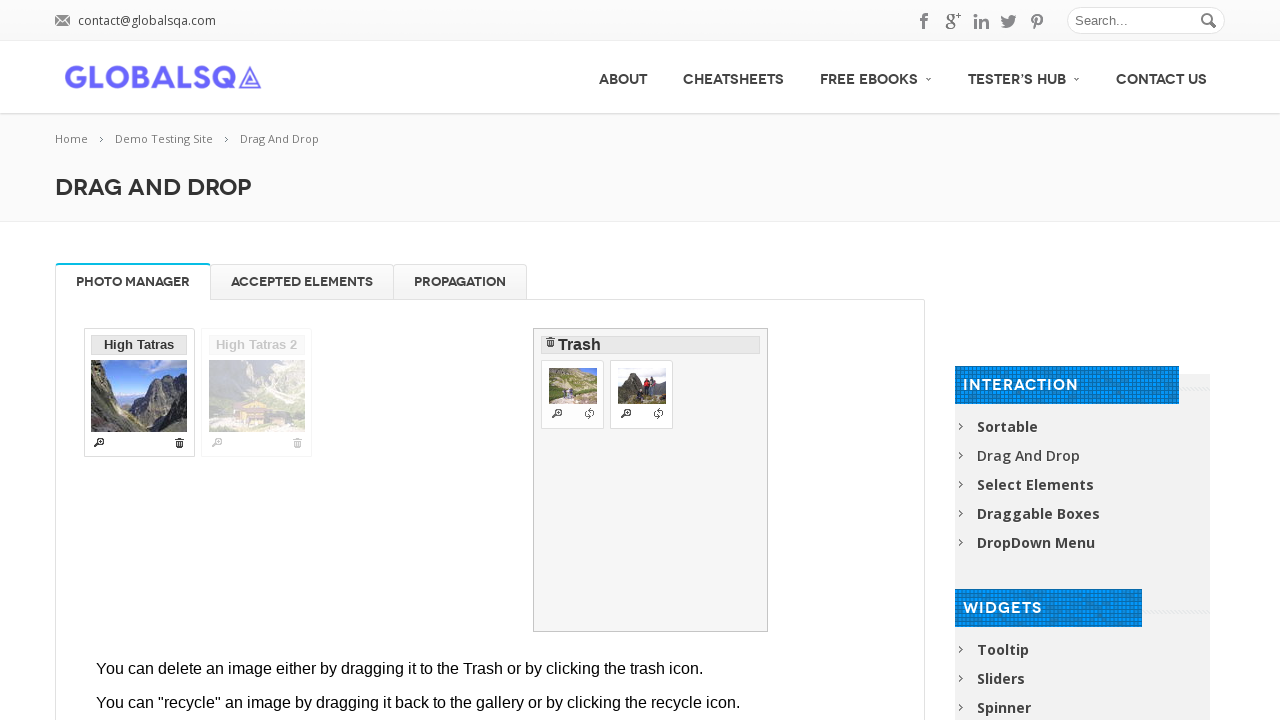

Dragged fourth image back to gallery at (306, 424)
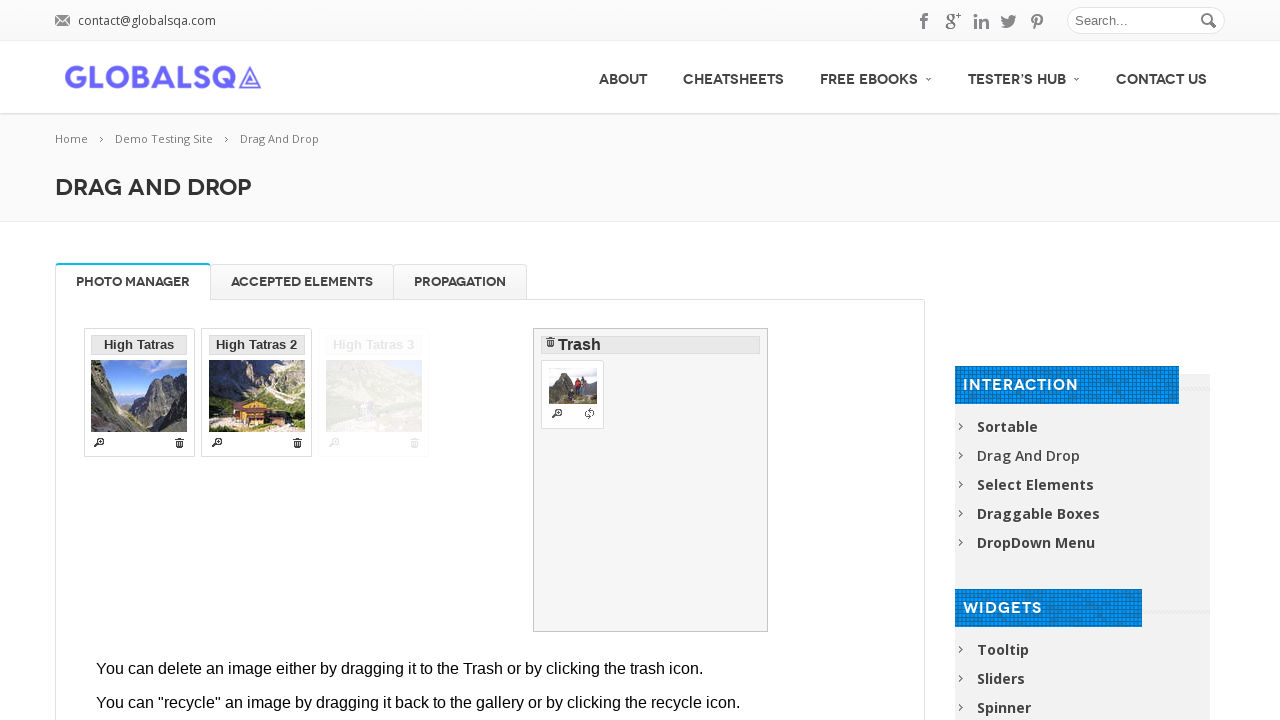

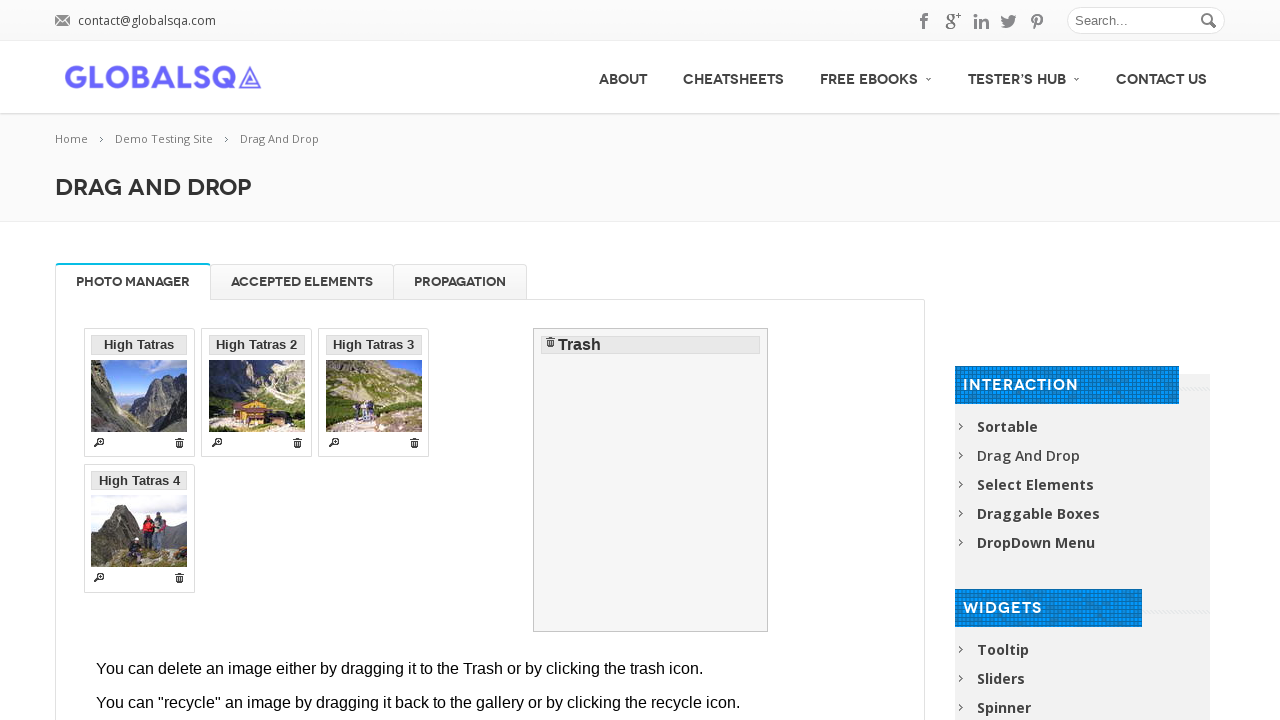